Tests button click functionality by clicking a button and verifying its color changes

Starting URL: http://uitestingplayground.com/click

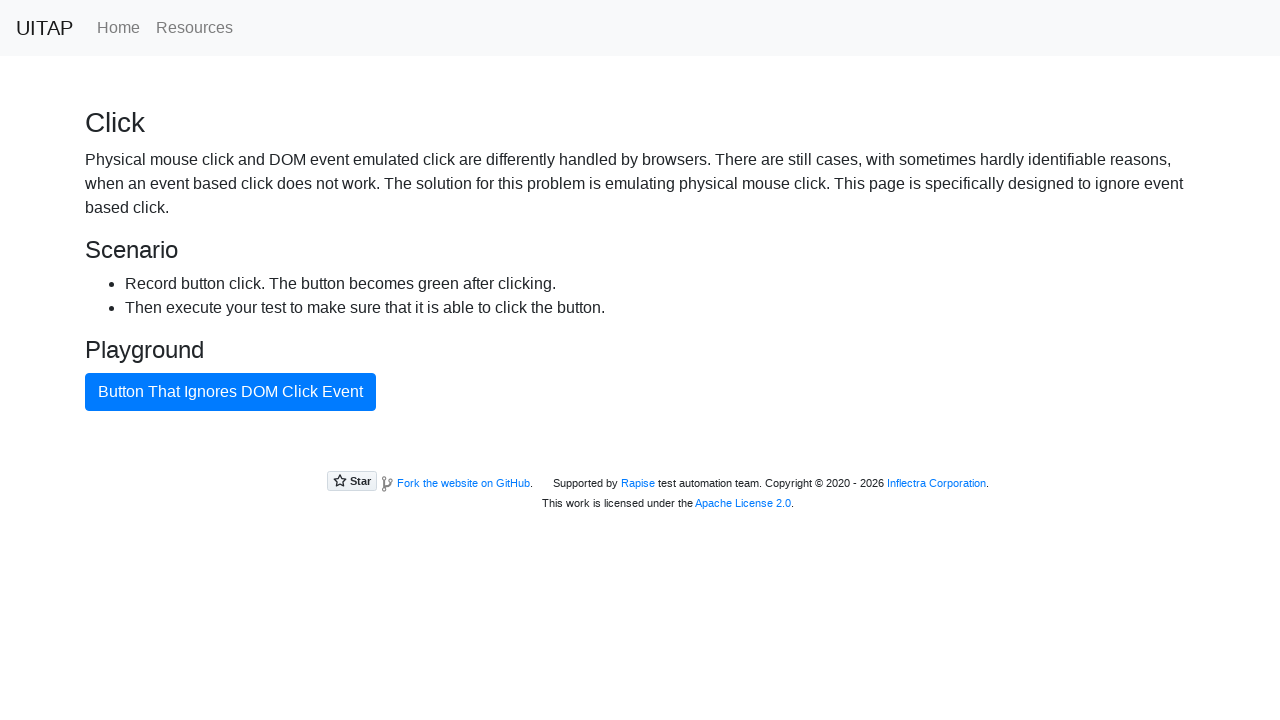

Located the button element with id 'badButton'
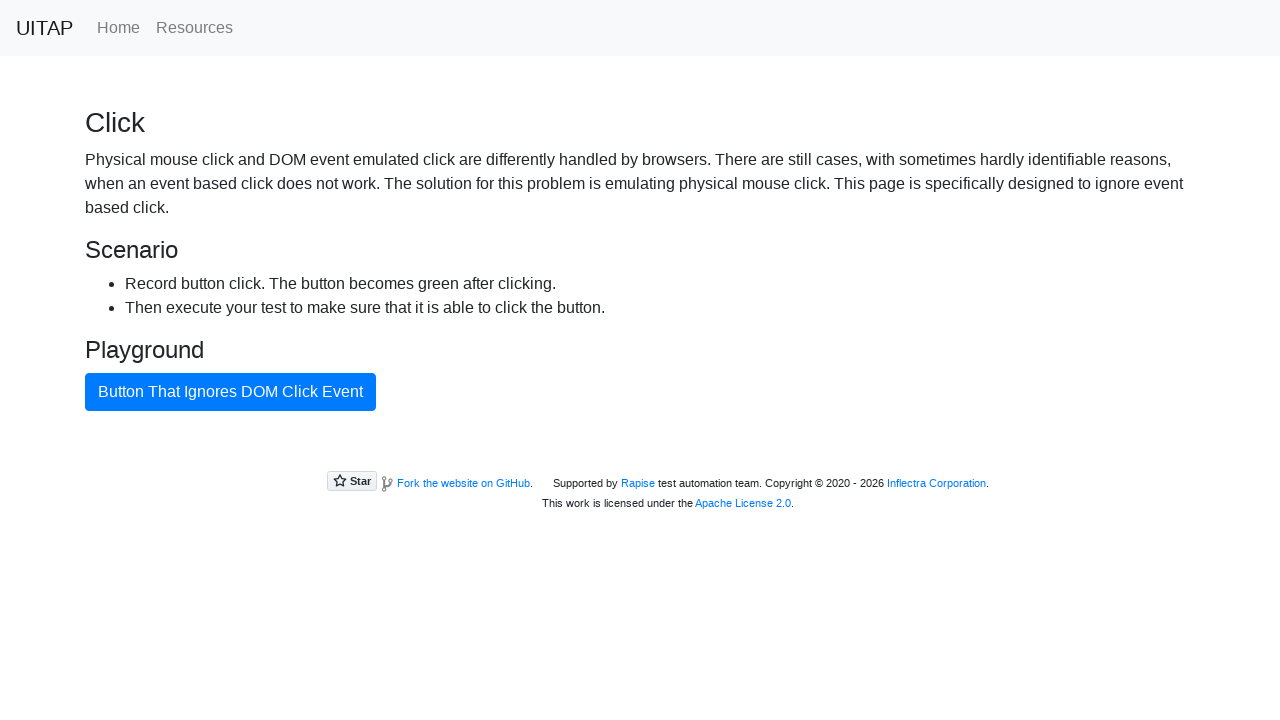

Retrieved button color before click
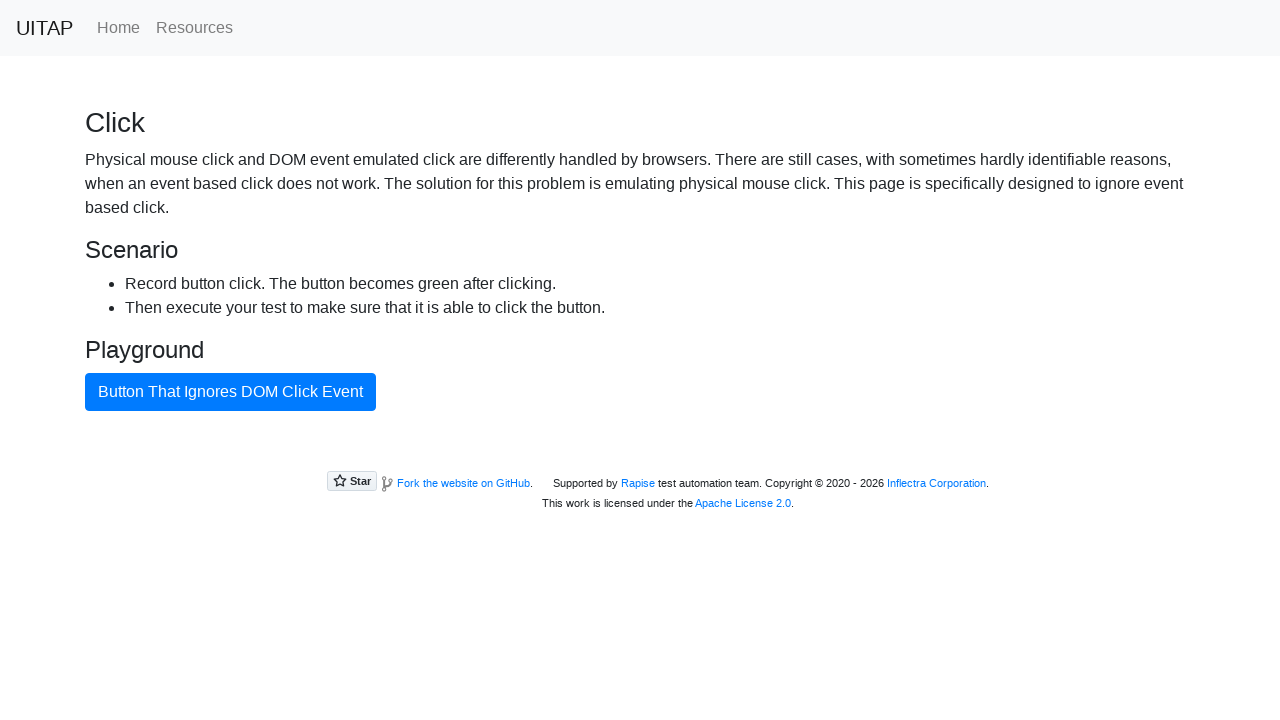

Clicked the button at (230, 392) on #badButton
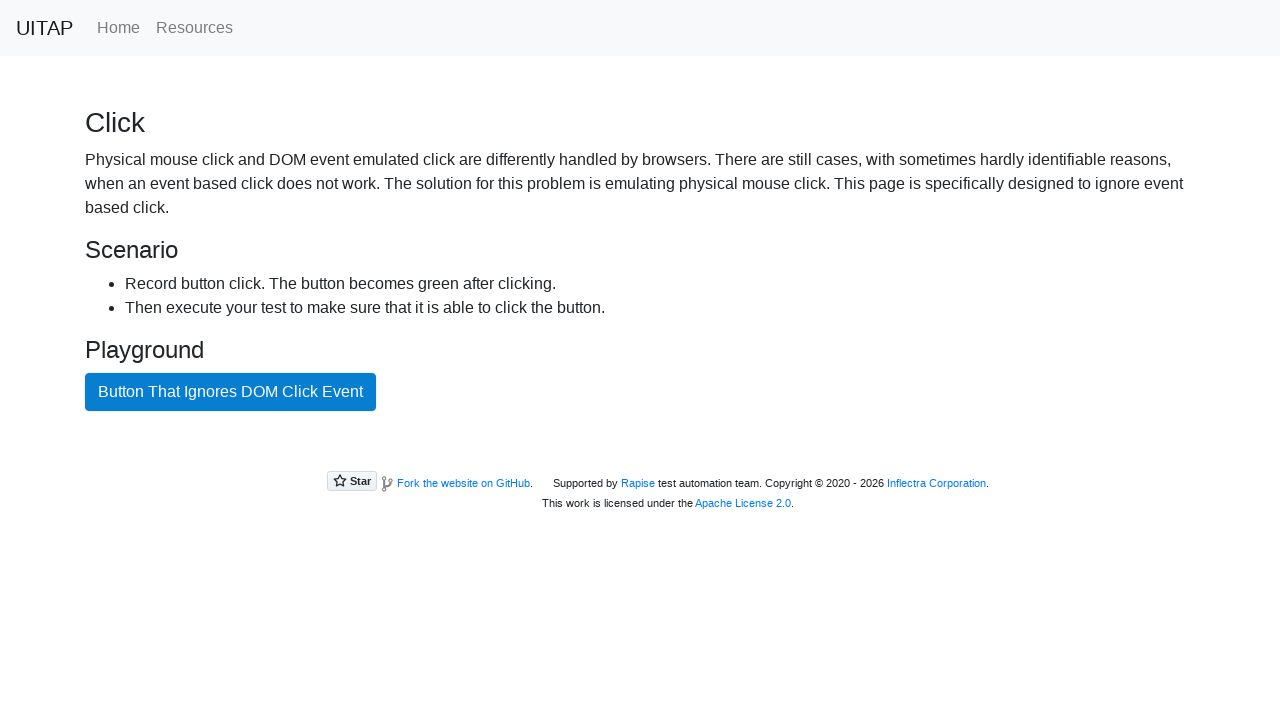

Retrieved button color after click
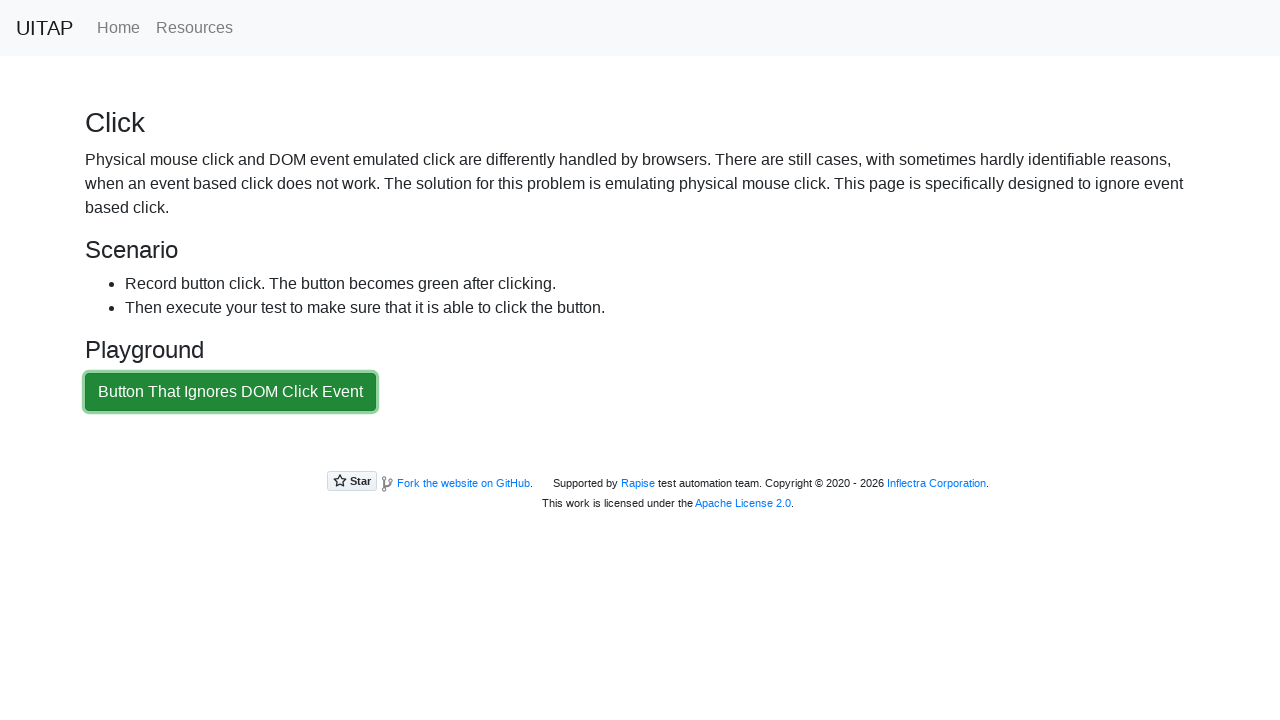

Verified that button color changed after click
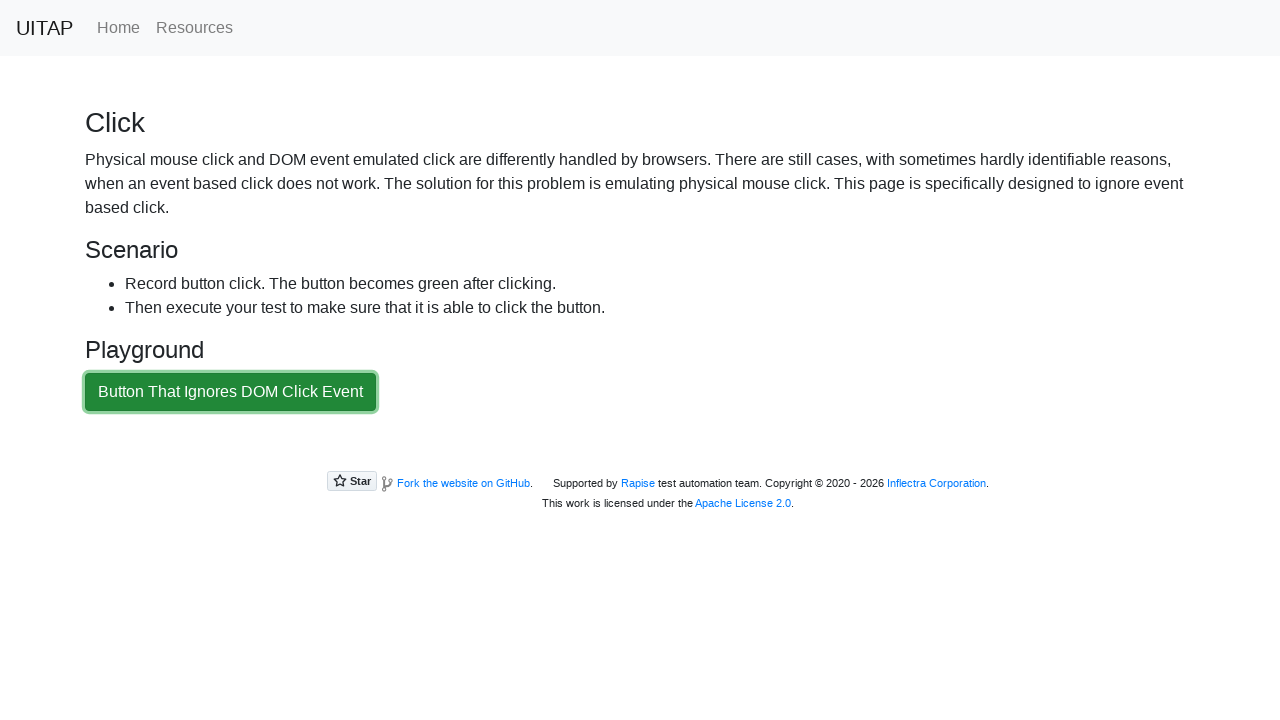

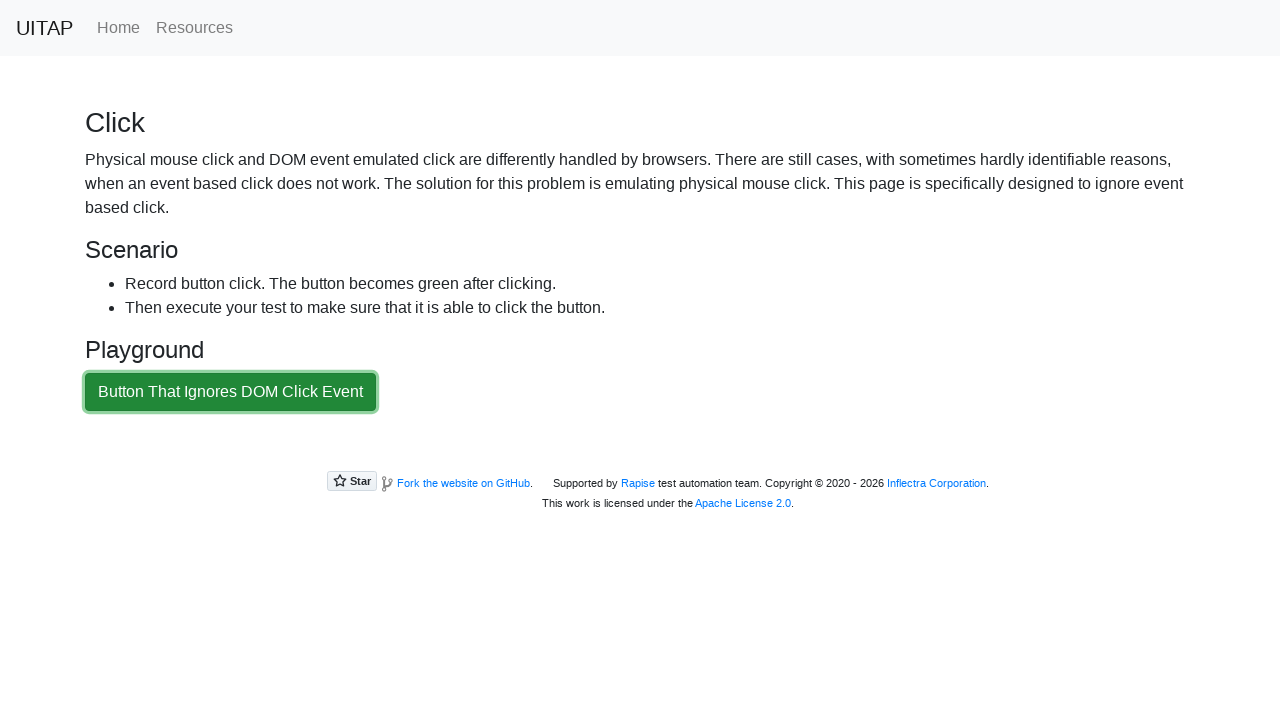